Navigates to the Selenium HQ website and retrieves the page title to verify the page loads correctly

Starting URL: https://www.seleniumhq.org/

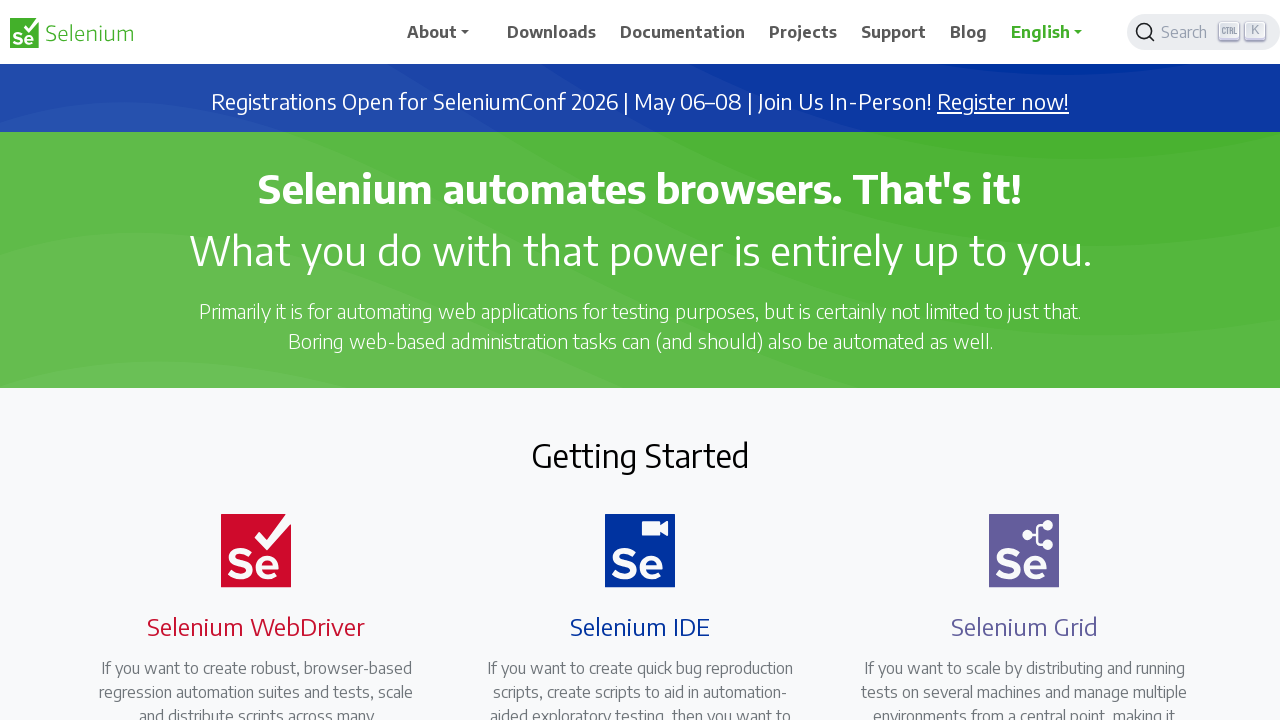

Navigated to Selenium HQ website
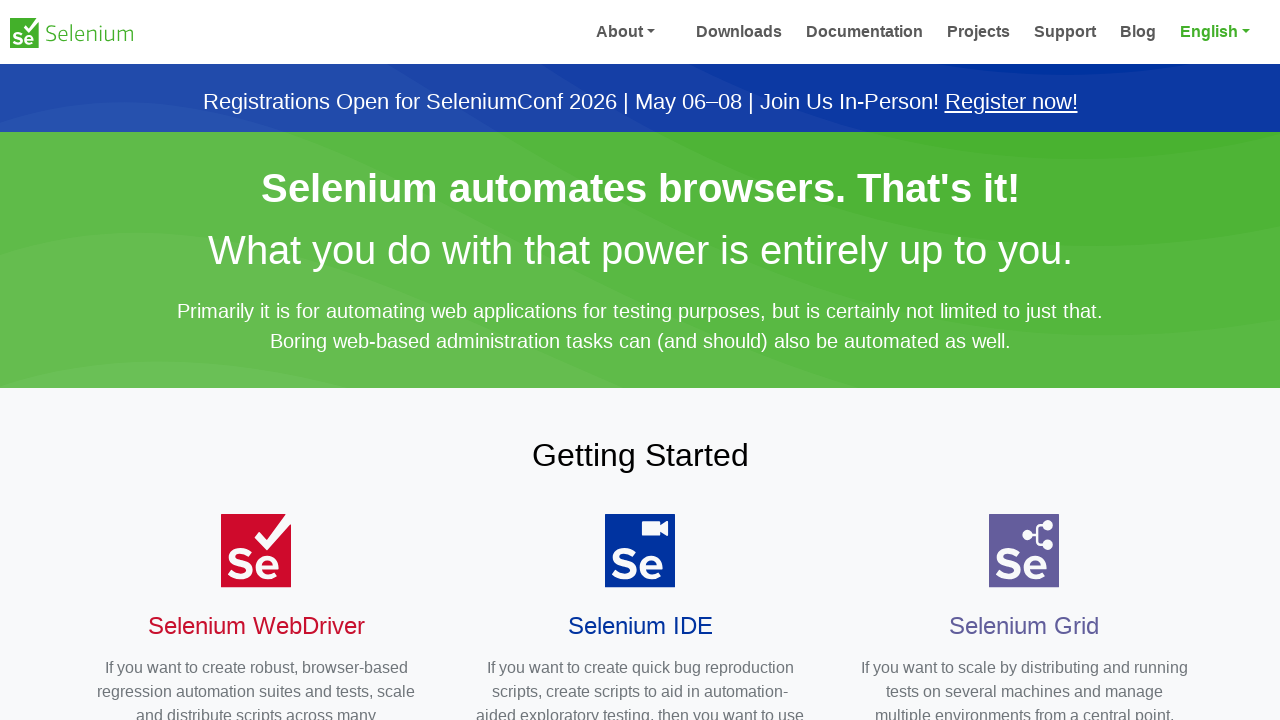

Page loaded and DOM content is ready
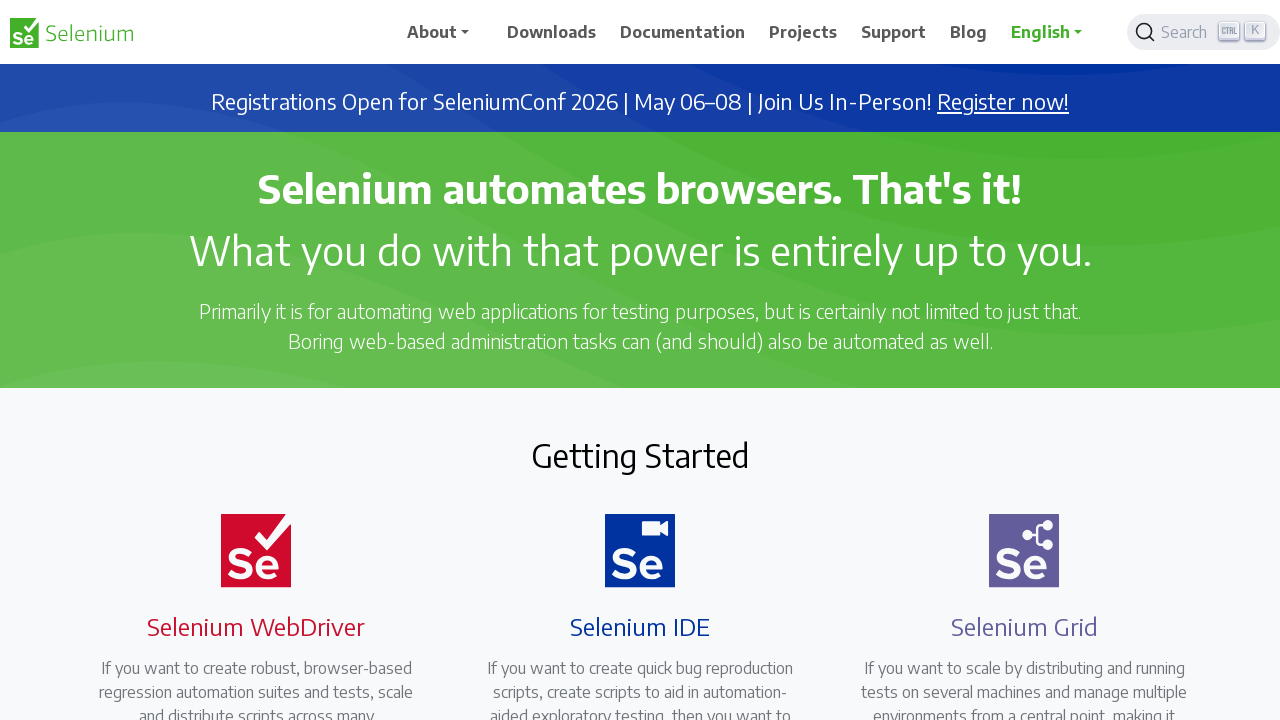

Retrieved page title: Selenium
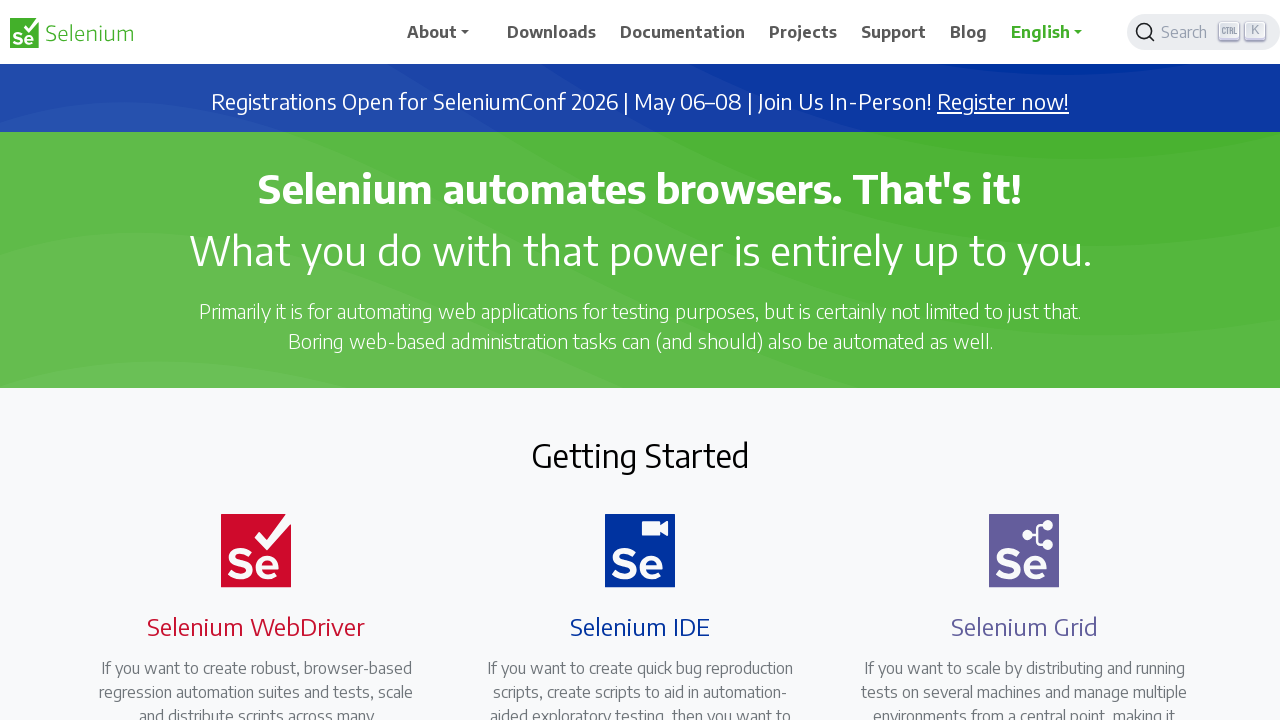

Verified that page title is not empty
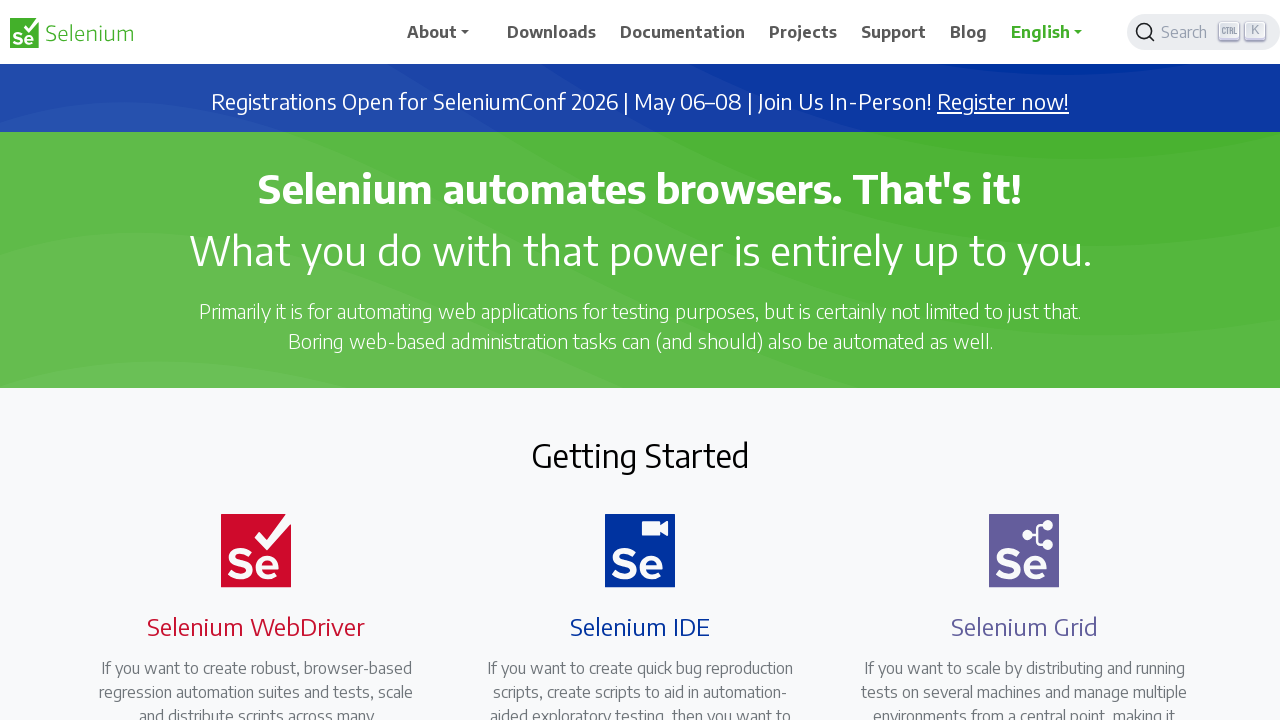

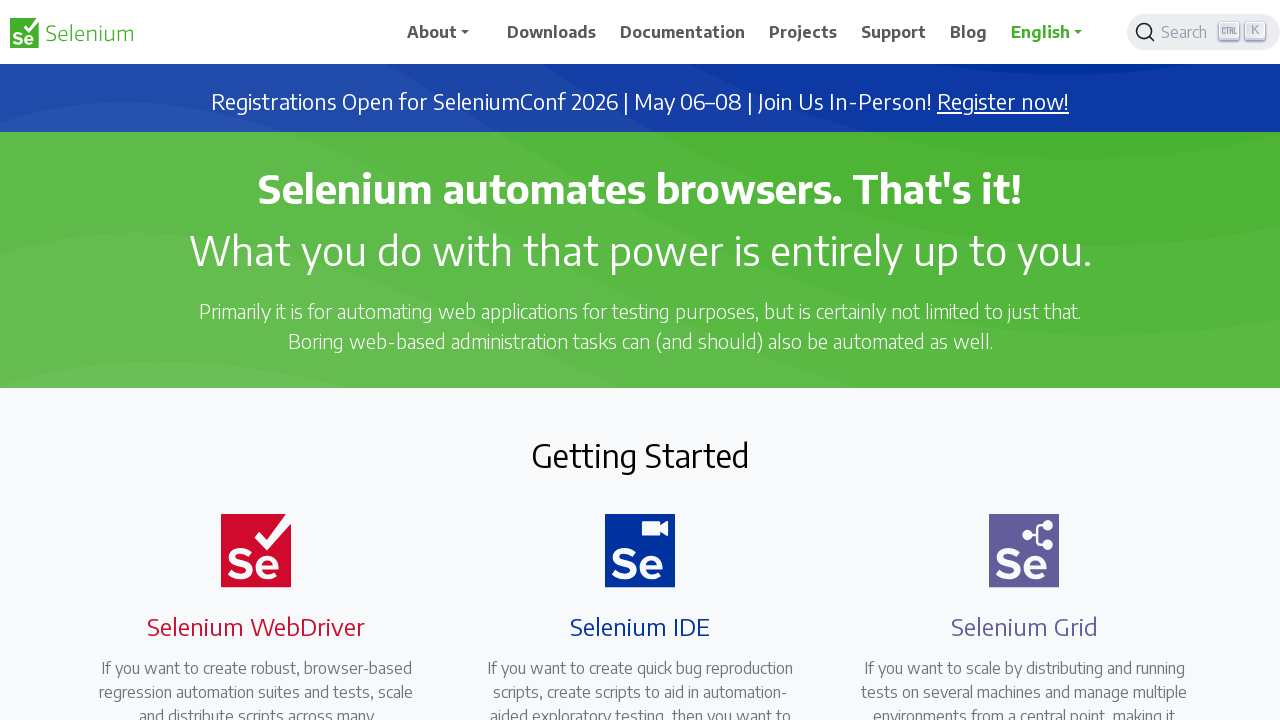